Tests hover functionality by hovering over an avatar image and verifying that additional user information (caption) appears on the page.

Starting URL: http://the-internet.herokuapp.com/hovers

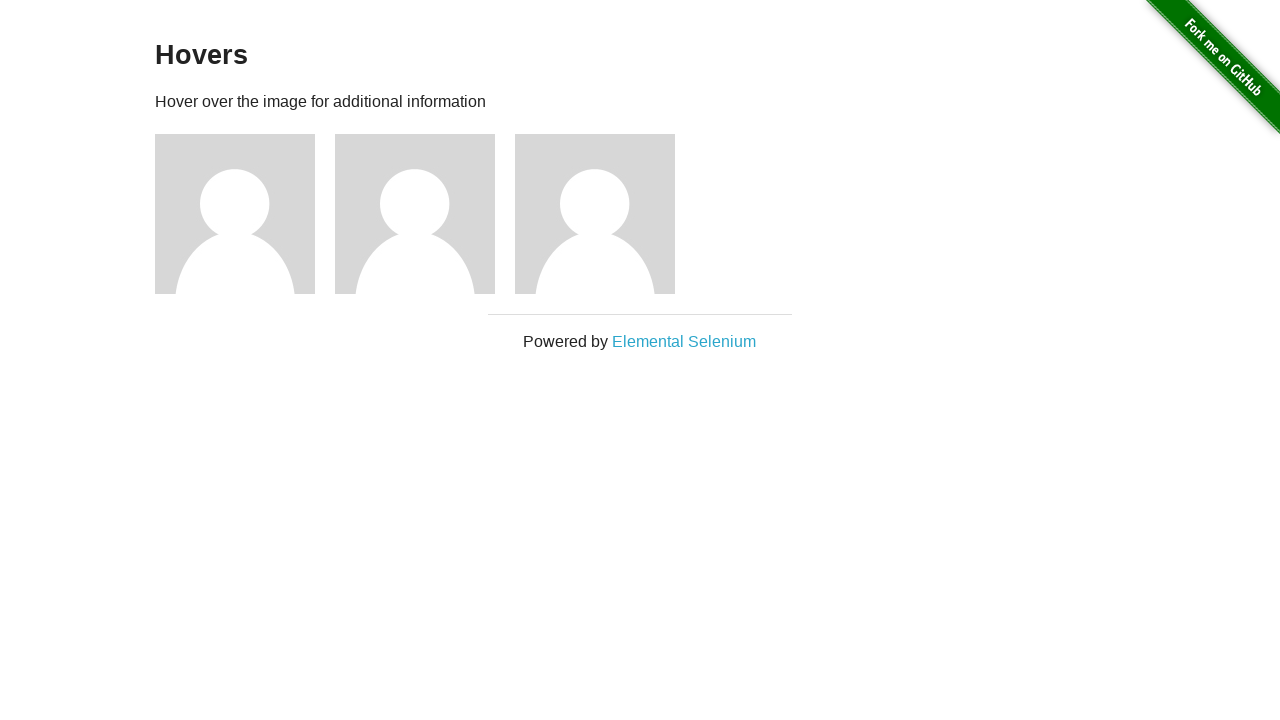

Located the first avatar figure element
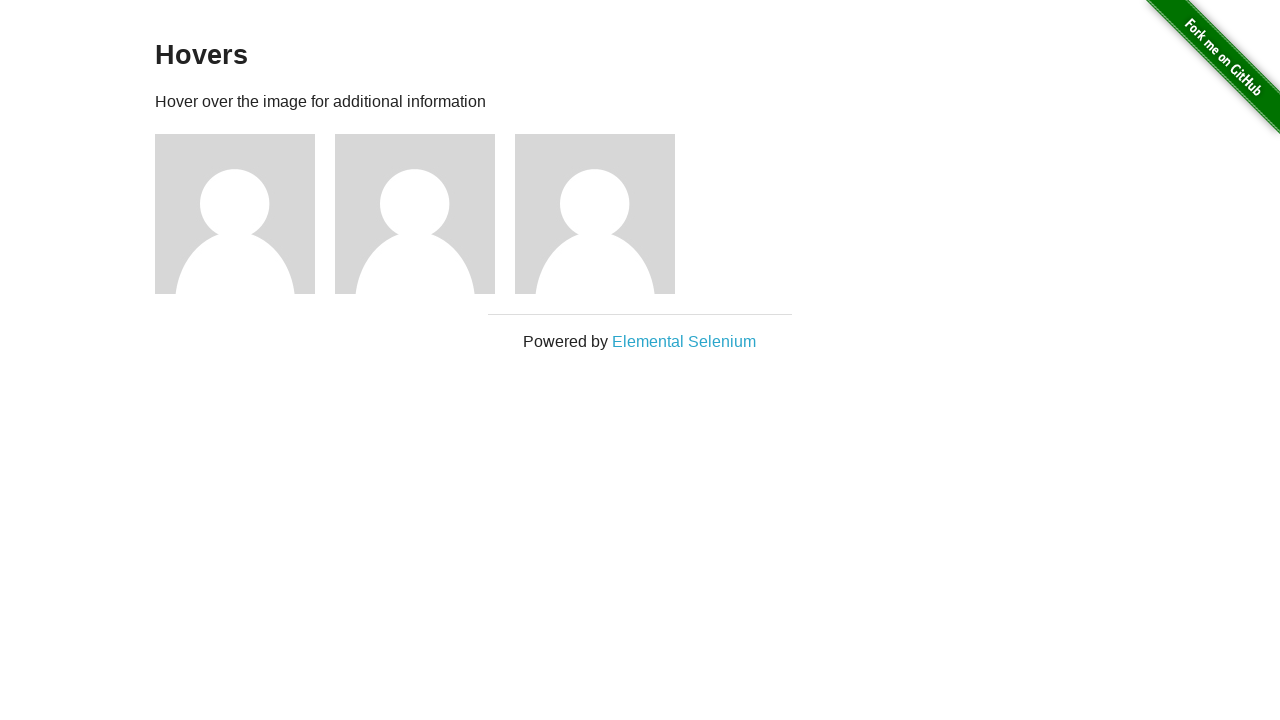

Hovered over the avatar image at (245, 214) on .figure >> nth=0
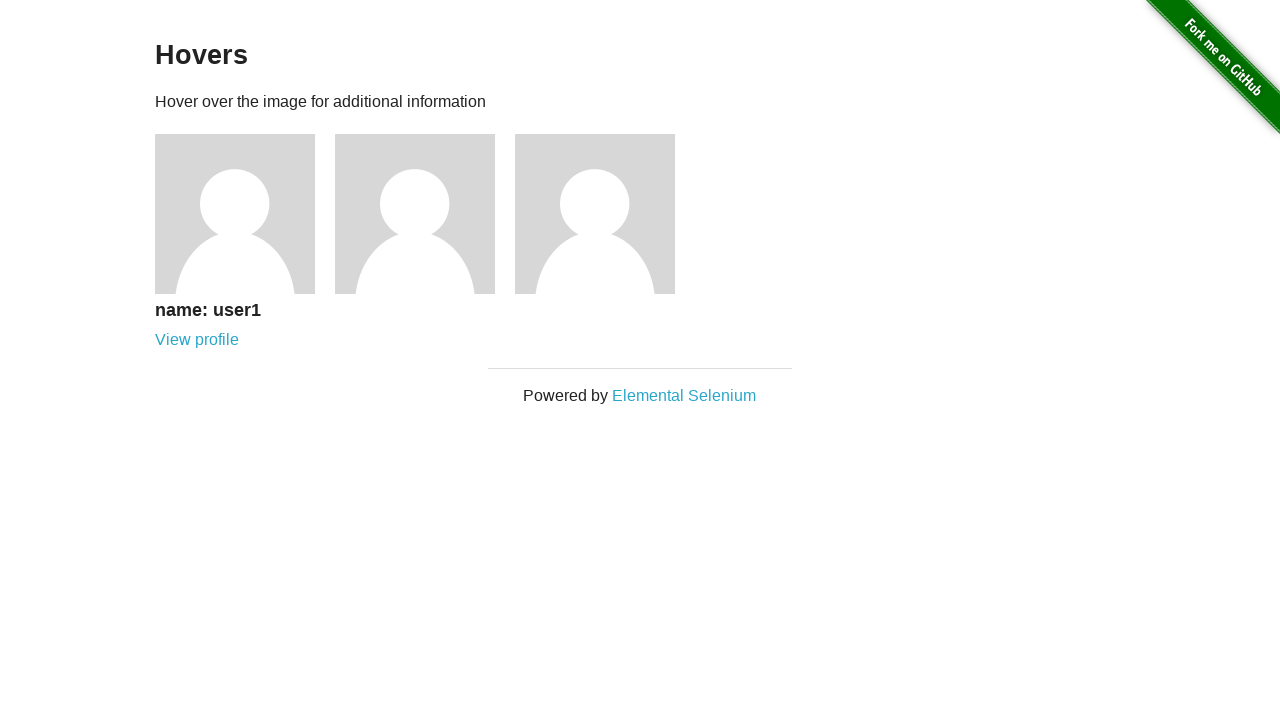

Waited for caption to become visible
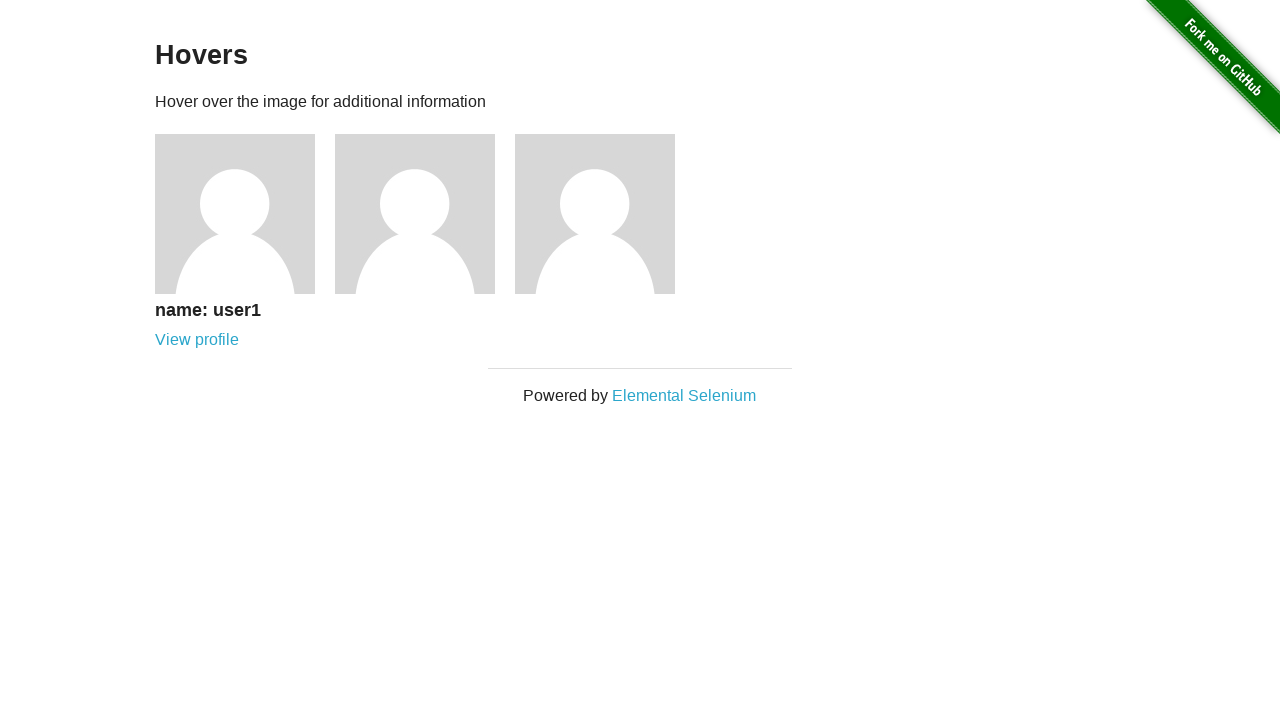

Verified that the user information caption is visible
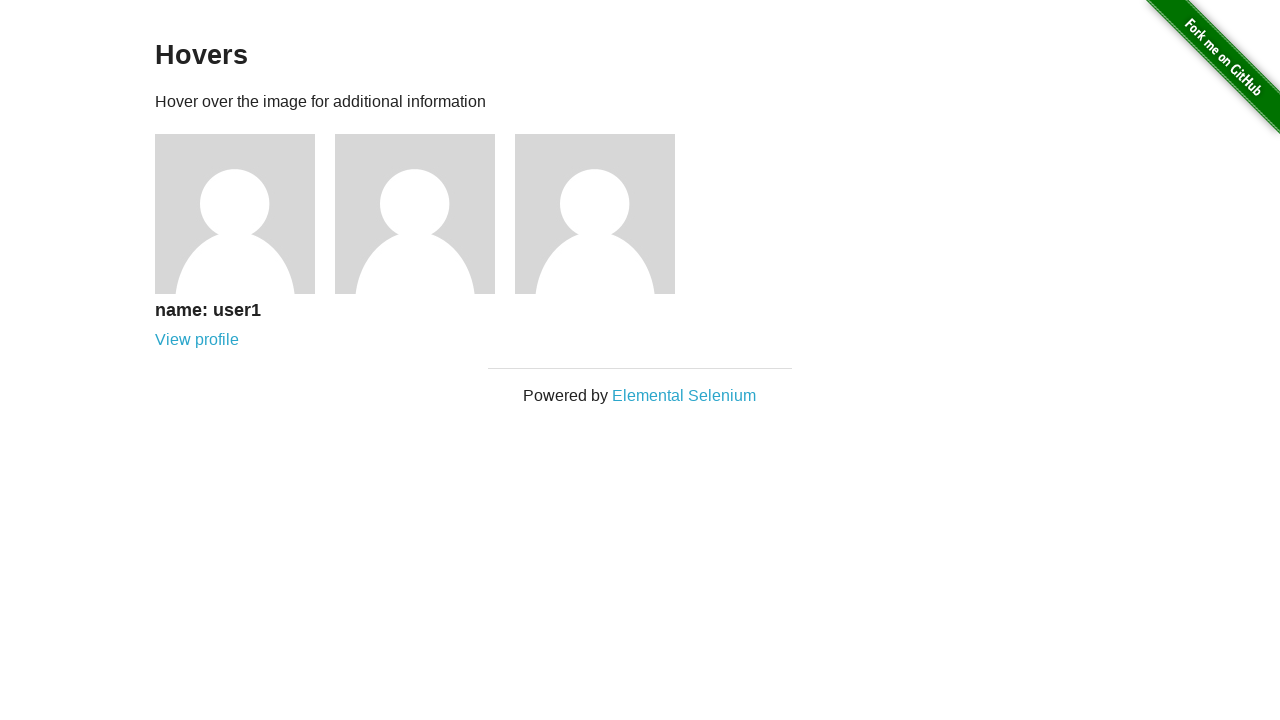

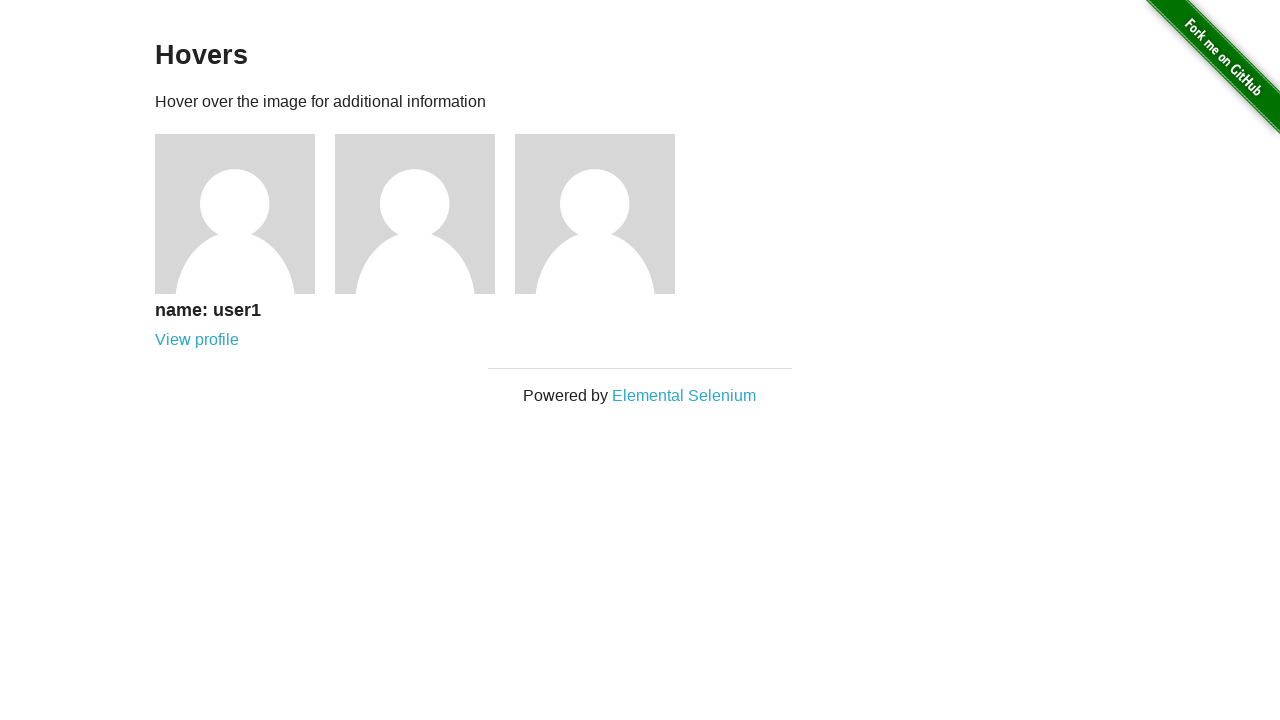